Tests that the toggle-all checkbox updates state when individual items are completed or cleared

Starting URL: https://demo.playwright.dev/todomvc

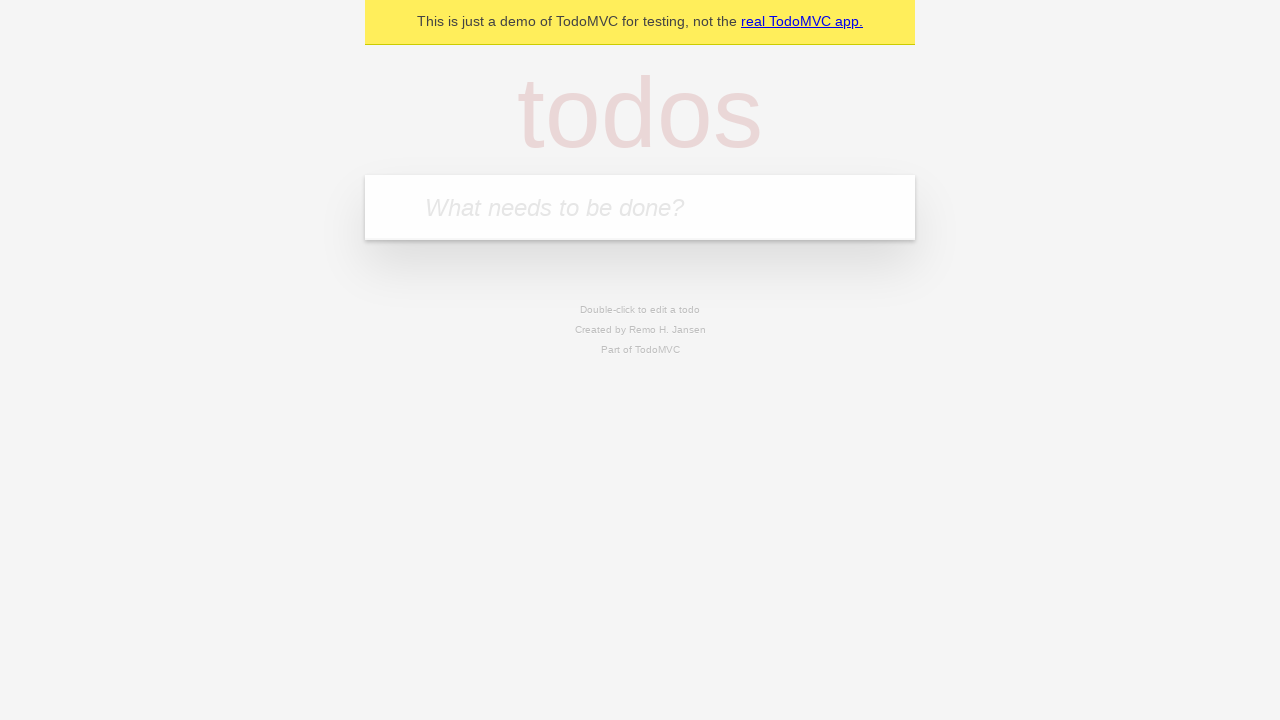

Filled first todo input with 'buy some cheese' on internal:attr=[placeholder="What needs to be done?"i]
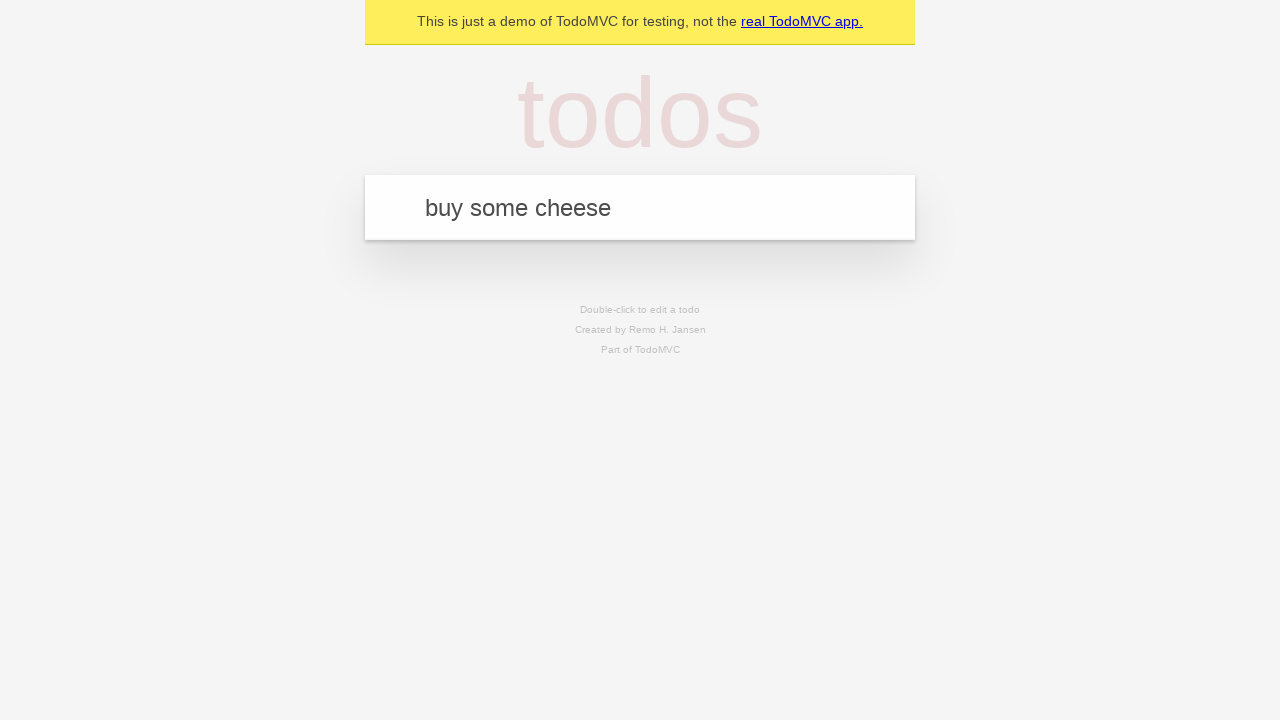

Pressed Enter to create first todo on internal:attr=[placeholder="What needs to be done?"i]
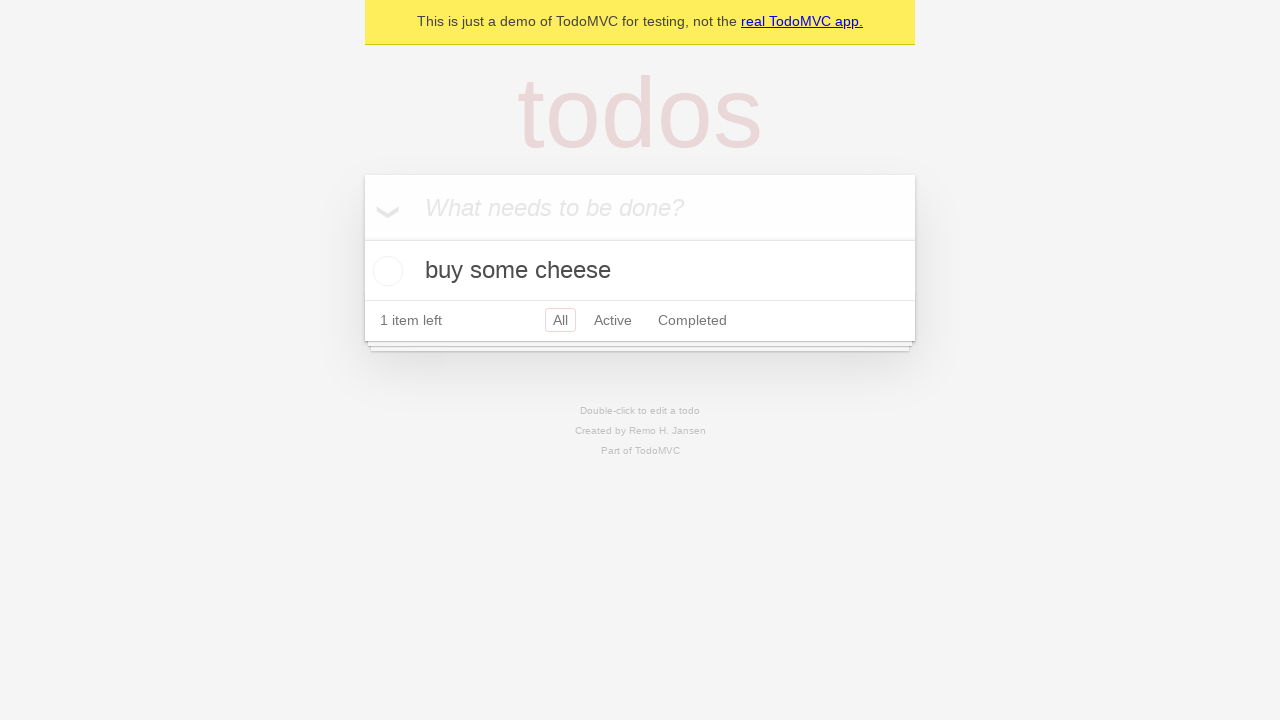

Filled second todo input with 'feed the cat' on internal:attr=[placeholder="What needs to be done?"i]
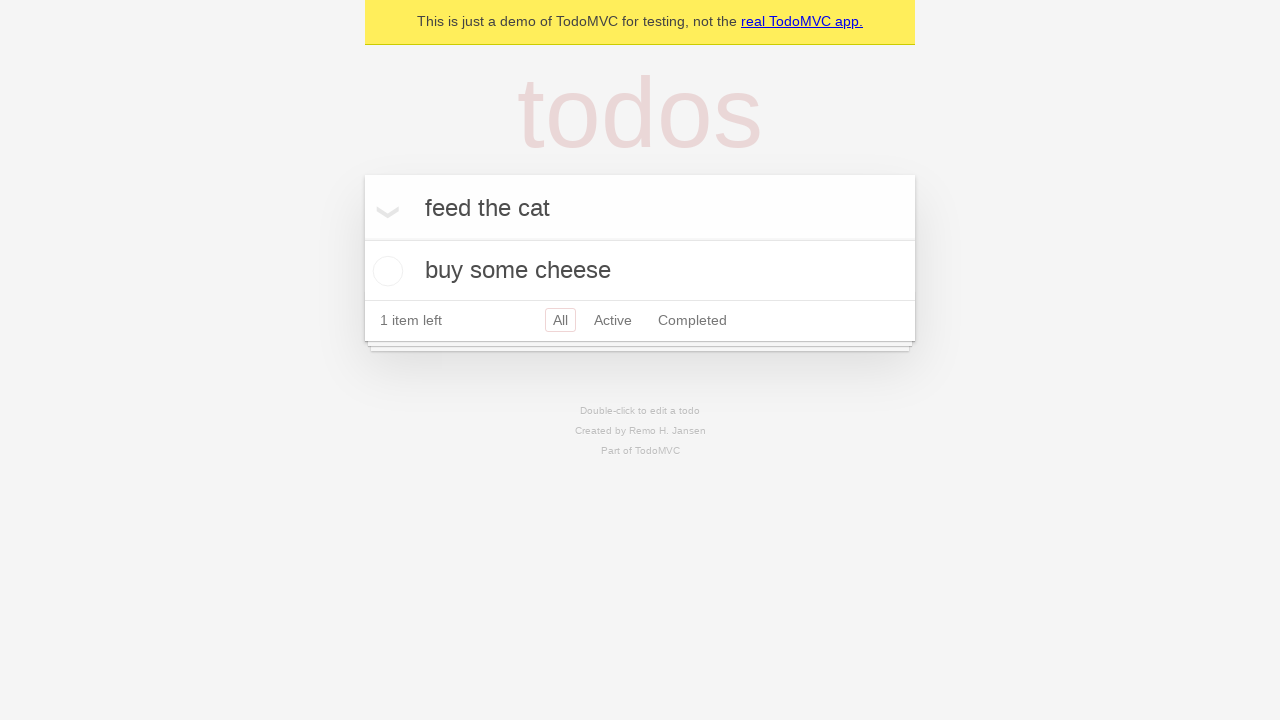

Pressed Enter to create second todo on internal:attr=[placeholder="What needs to be done?"i]
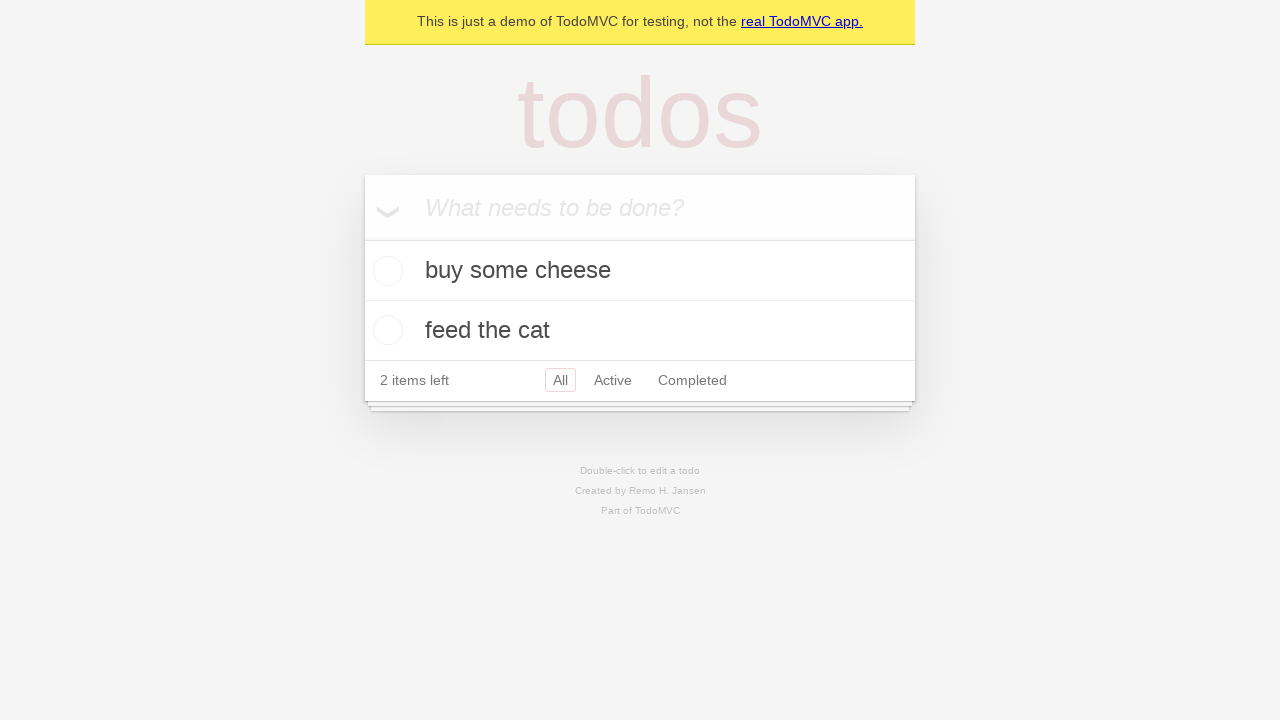

Filled third todo input with 'book a doctors appointment' on internal:attr=[placeholder="What needs to be done?"i]
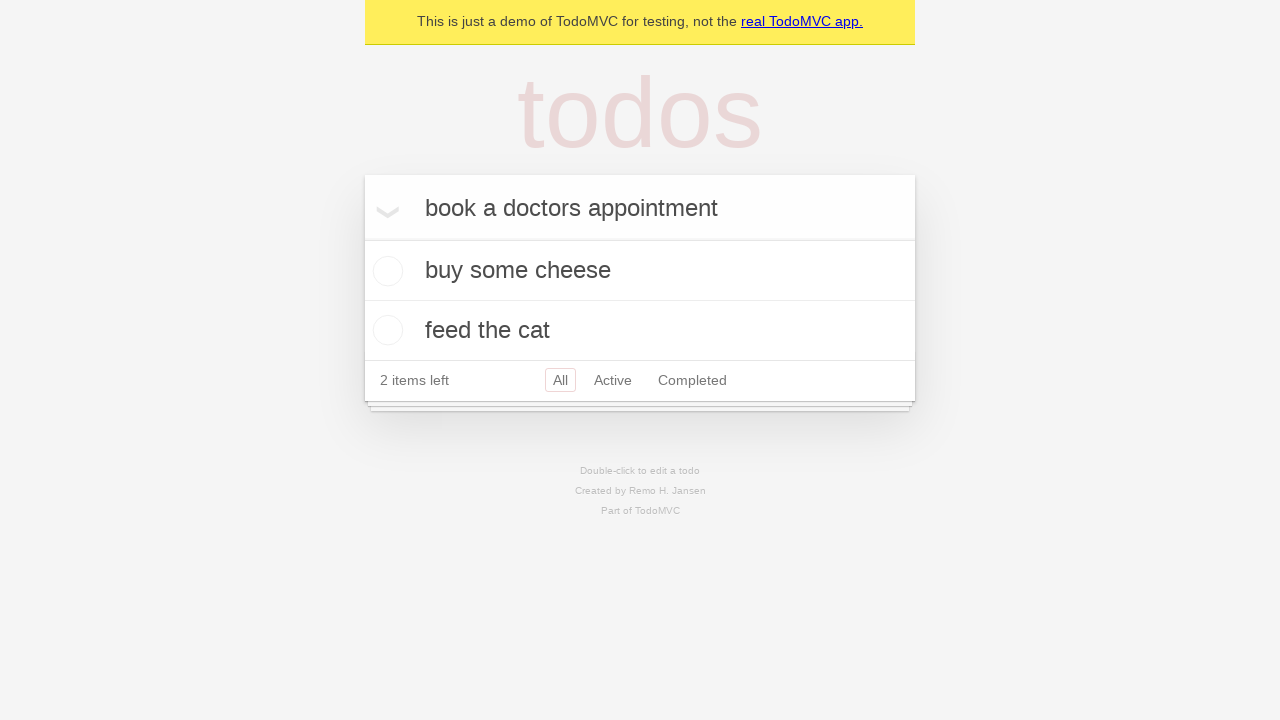

Pressed Enter to create third todo on internal:attr=[placeholder="What needs to be done?"i]
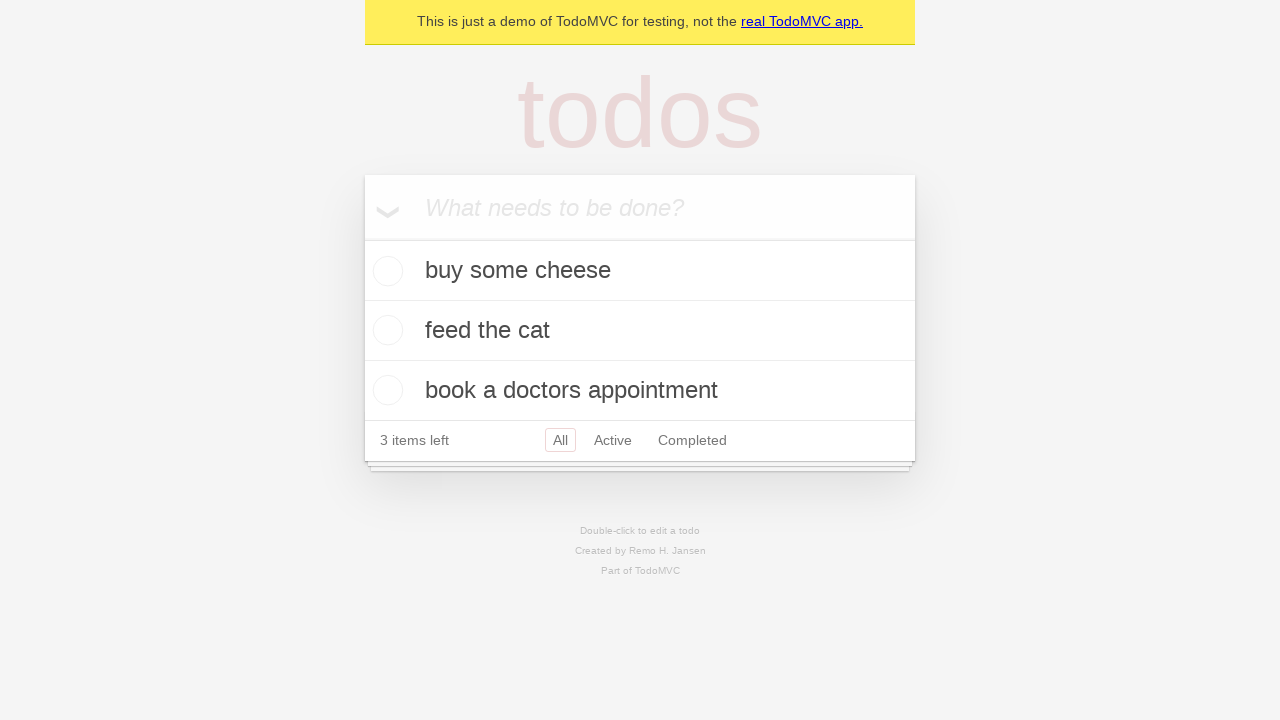

All three todos loaded successfully
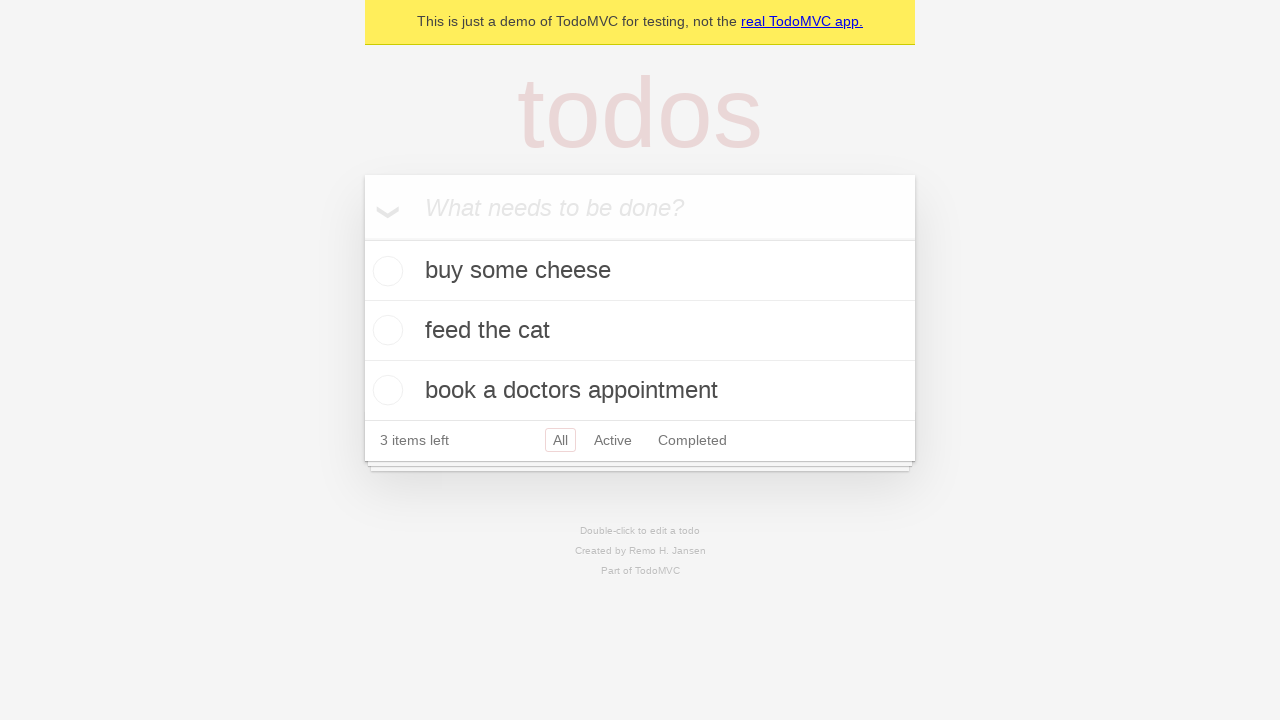

Checked 'Mark all as complete' toggle to complete all todos at (362, 238) on internal:label="Mark all as complete"i
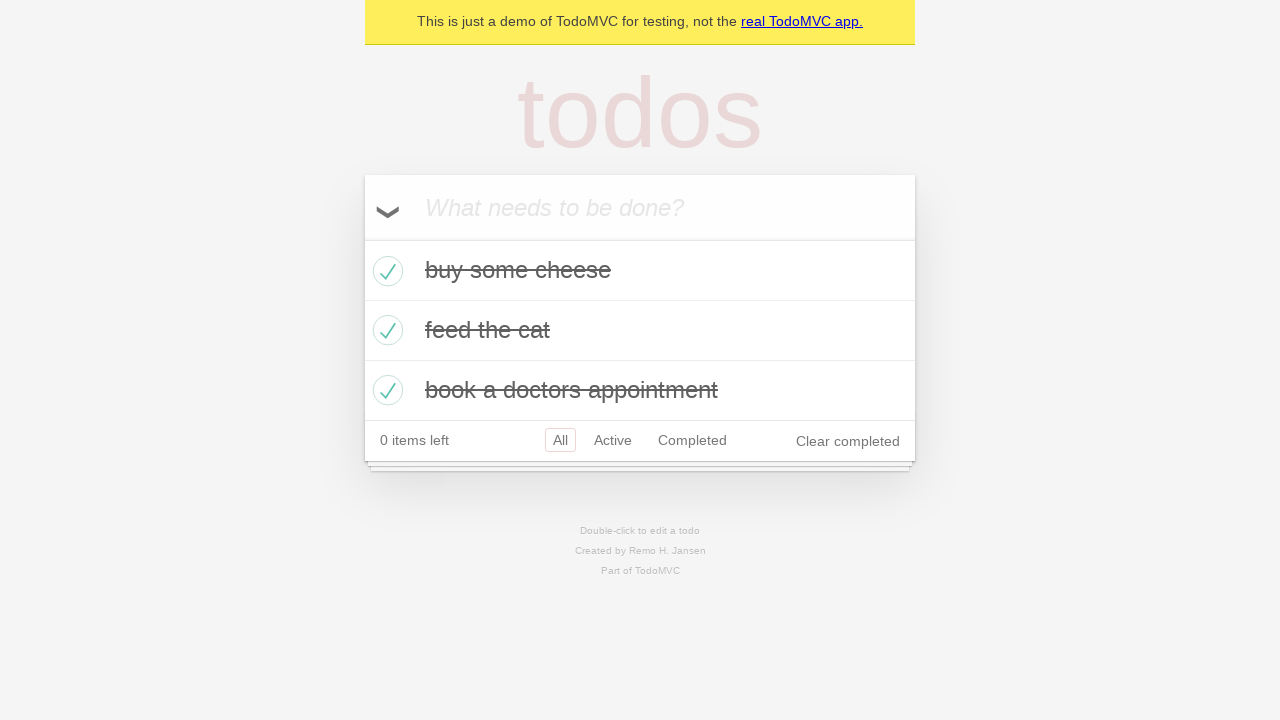

Unchecked the first todo, marking it as incomplete at (385, 271) on internal:testid=[data-testid="todo-item"s] >> nth=0 >> internal:role=checkbox
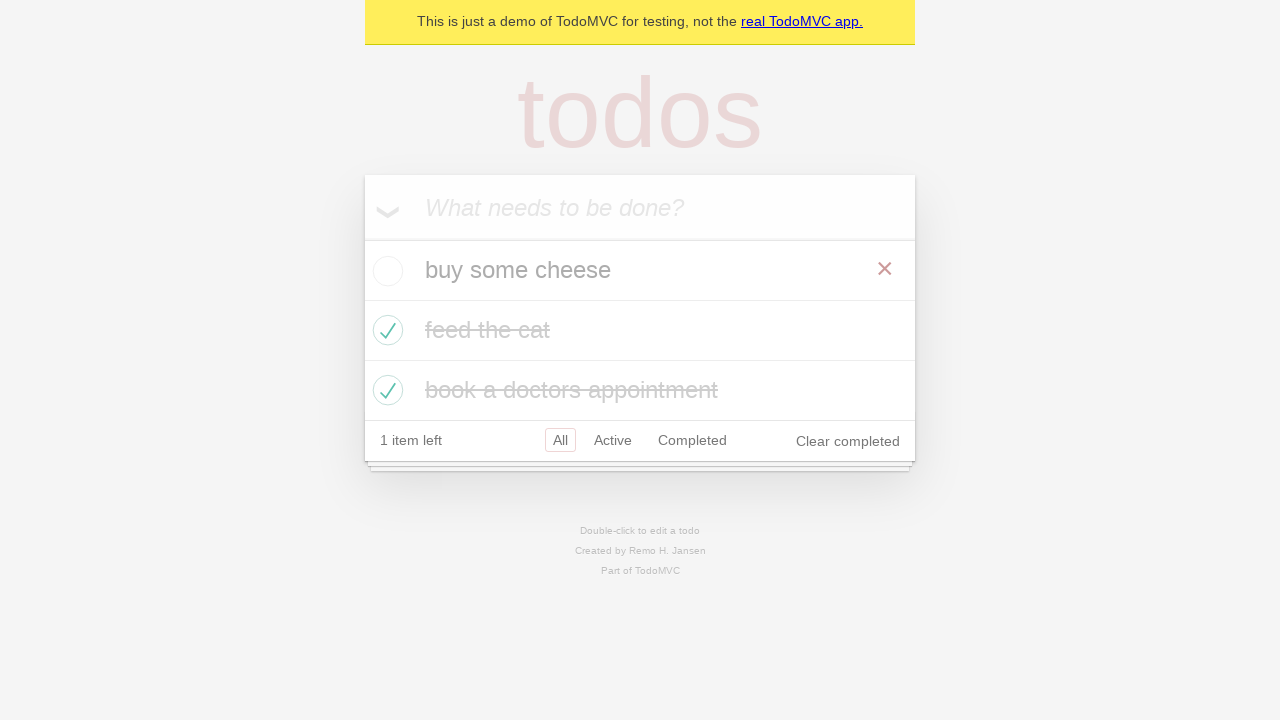

Checked the first todo again, marking it as complete at (385, 271) on internal:testid=[data-testid="todo-item"s] >> nth=0 >> internal:role=checkbox
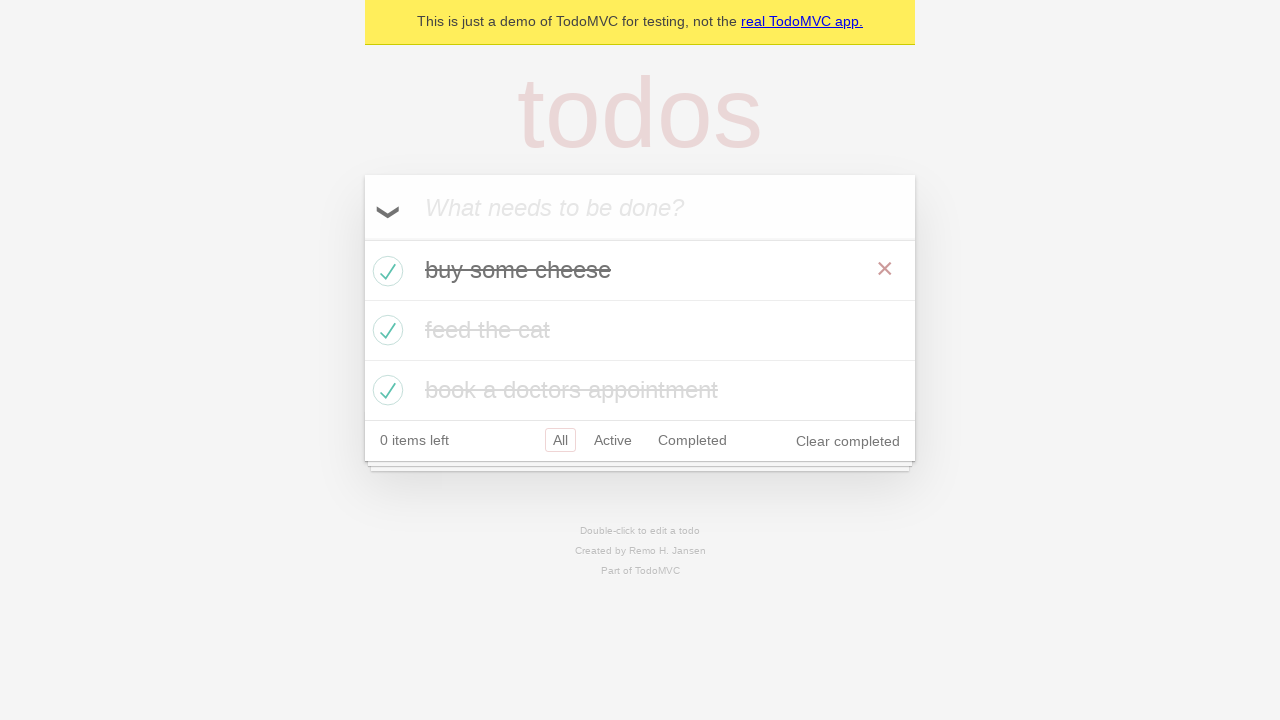

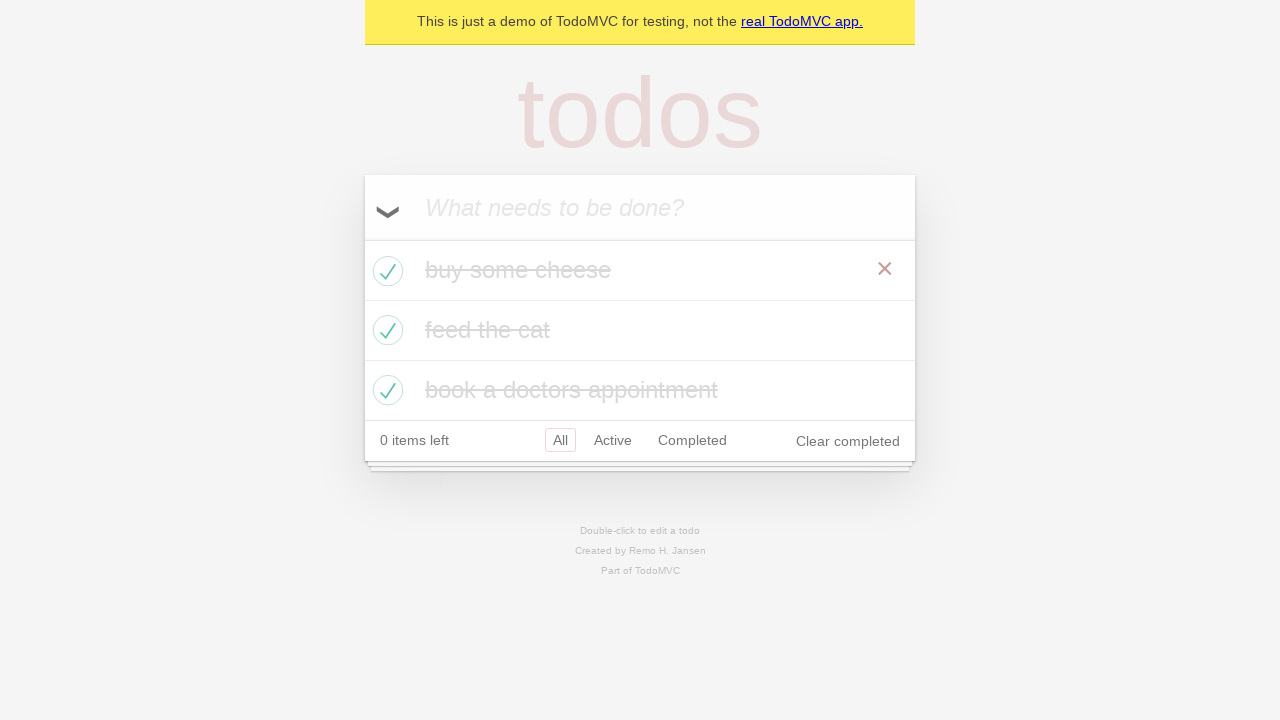